Tests sorting the "Due" column in descending order by clicking the column header twice and verifying the values are sorted from highest to lowest

Starting URL: http://the-internet.herokuapp.com/tables

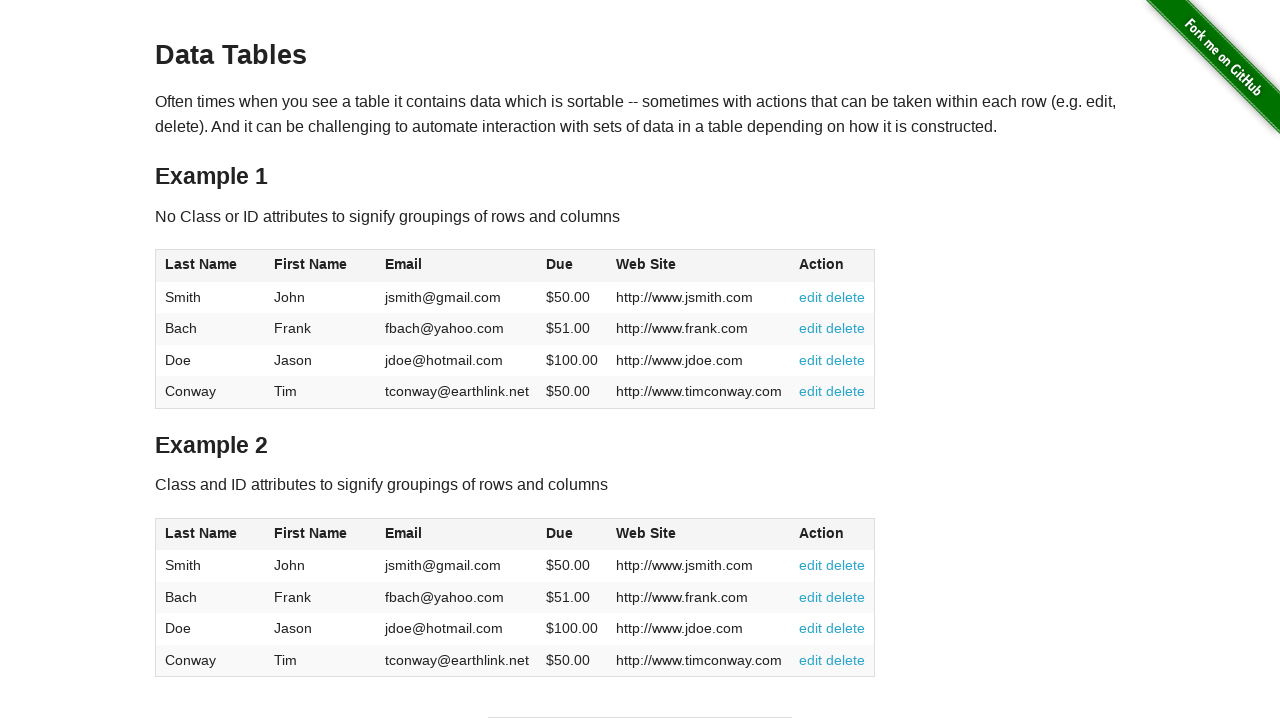

Clicked Due column header first time at (572, 266) on #table1 thead tr th:nth-of-type(4)
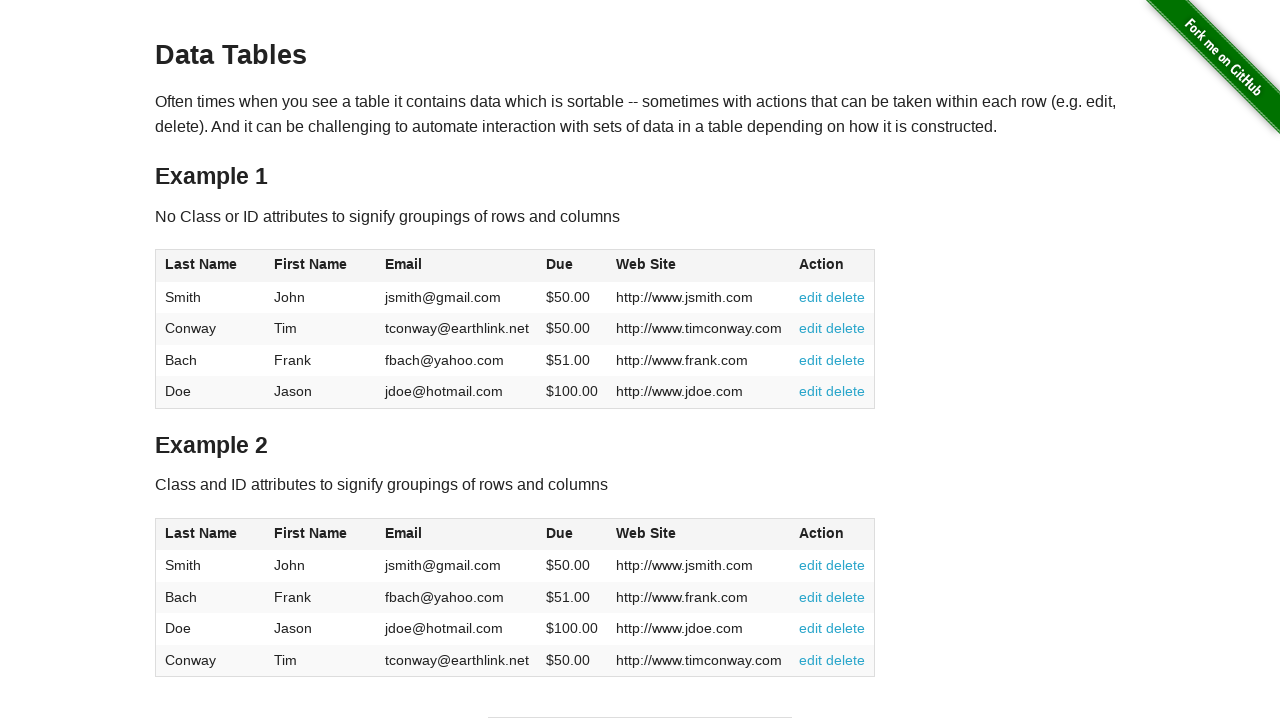

Clicked Due column header second time to sort descending at (572, 266) on #table1 thead tr th:nth-of-type(4)
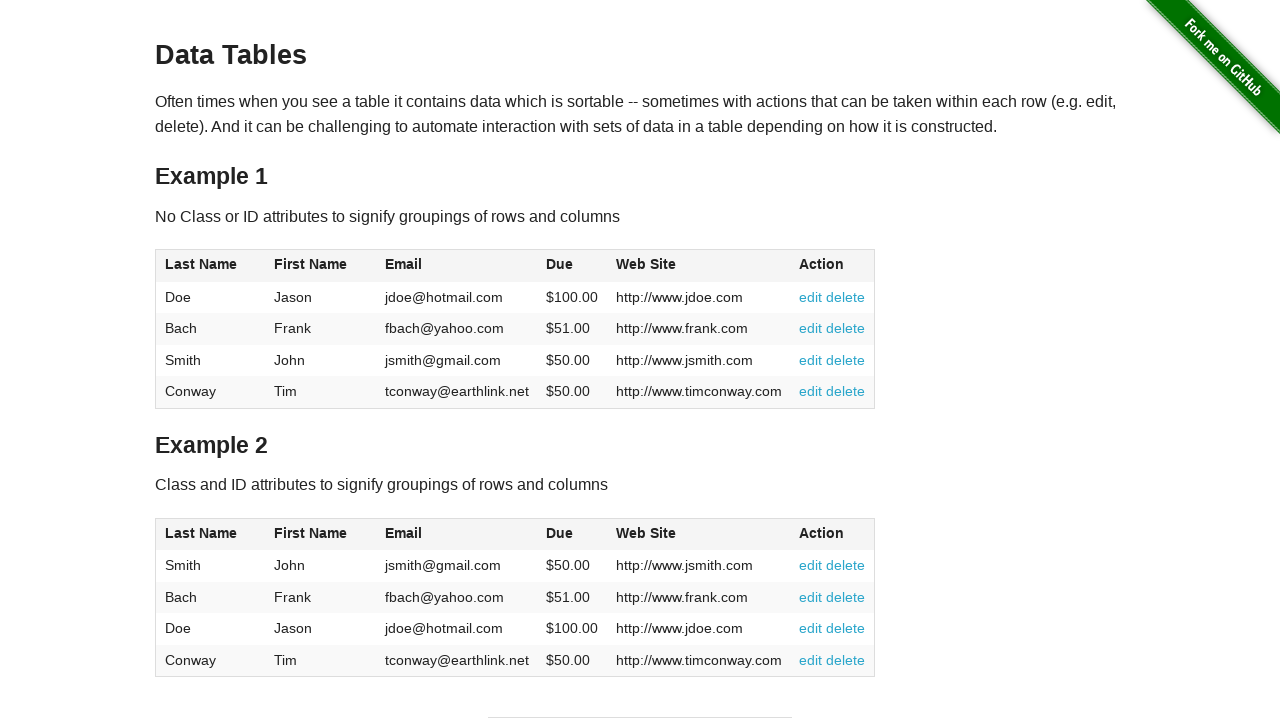

Due column cells loaded and ready
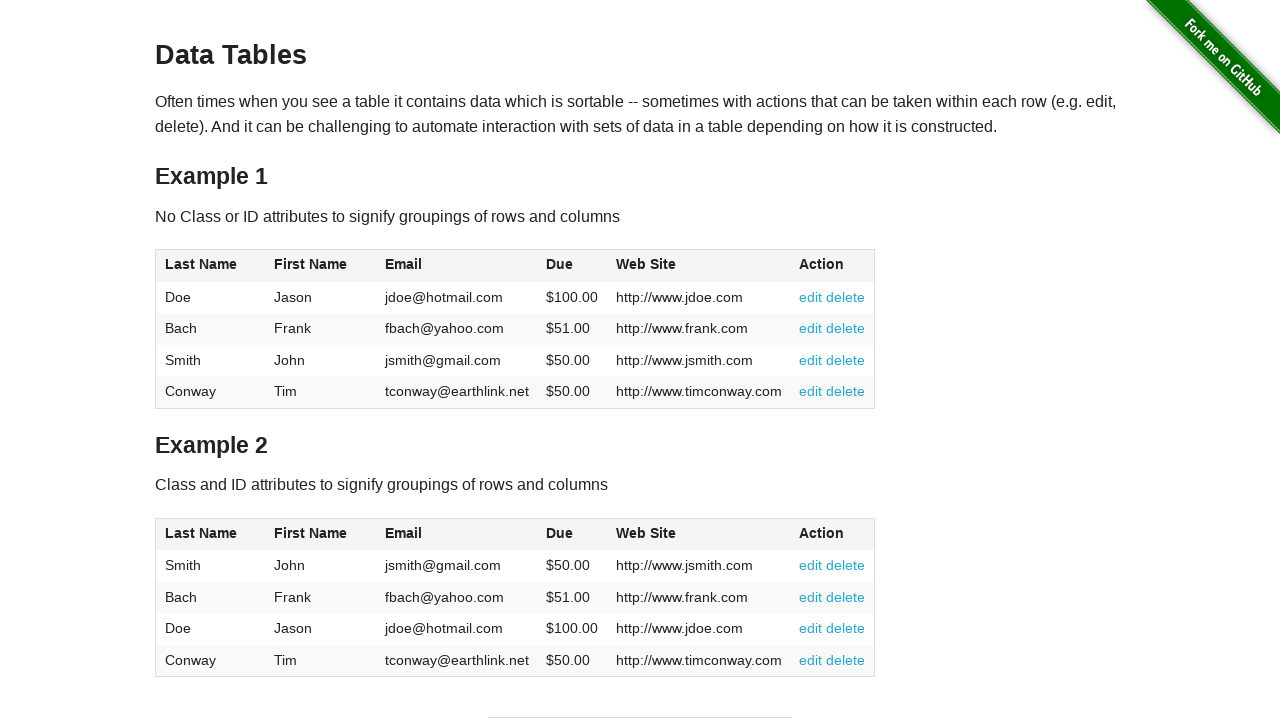

Retrieved all Due column values from table
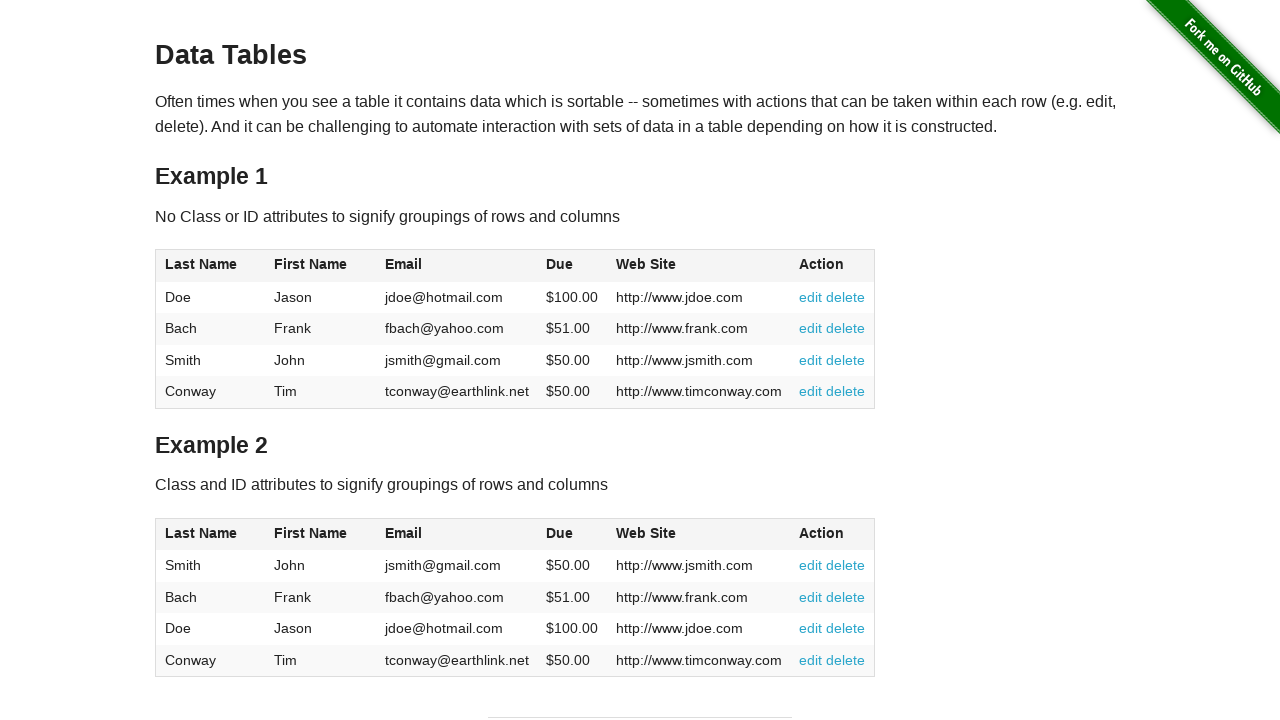

Extracted and converted Due values to floats: [100.0, 51.0, 50.0, 50.0]
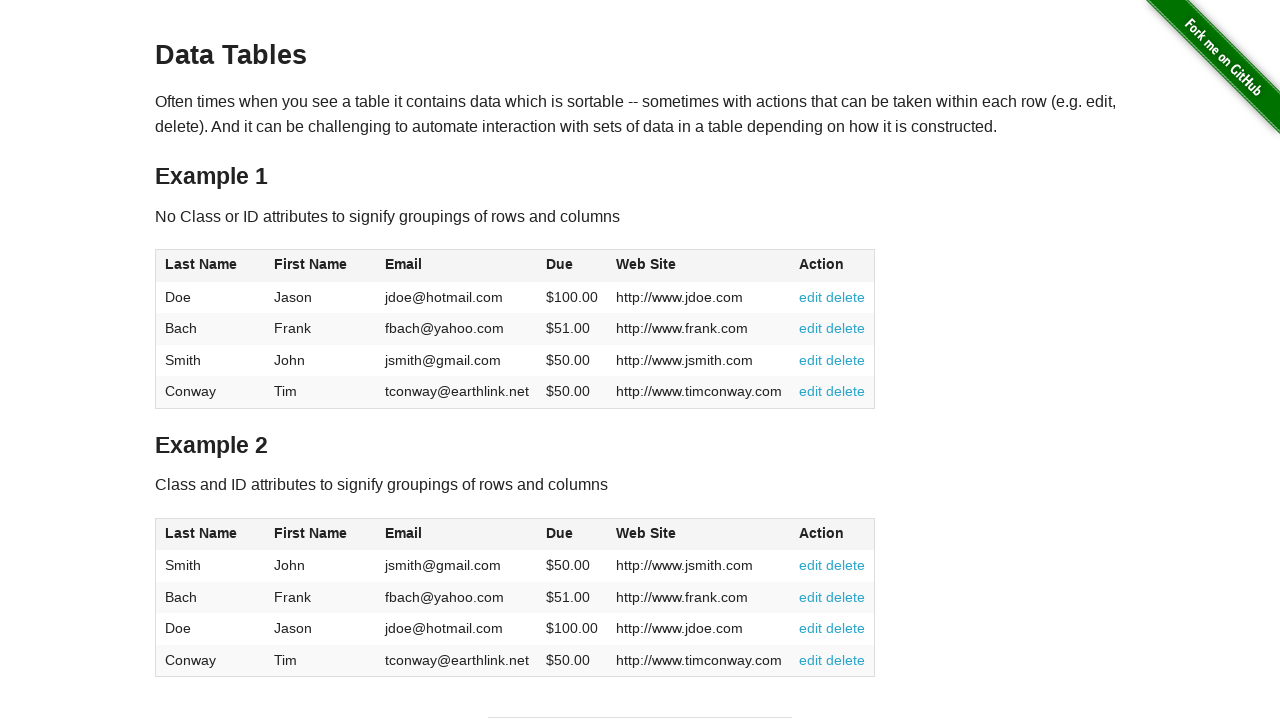

Verified position 0: 100.0 >= 51.0 (descending order correct)
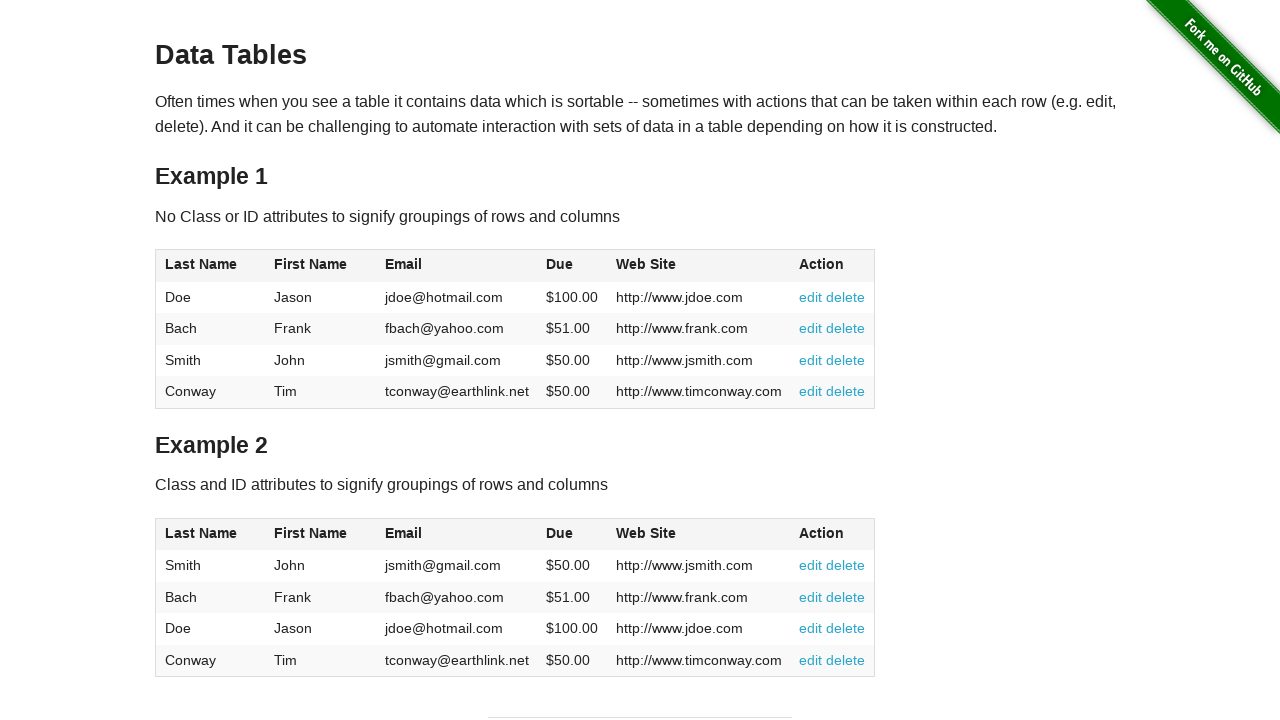

Verified position 1: 51.0 >= 50.0 (descending order correct)
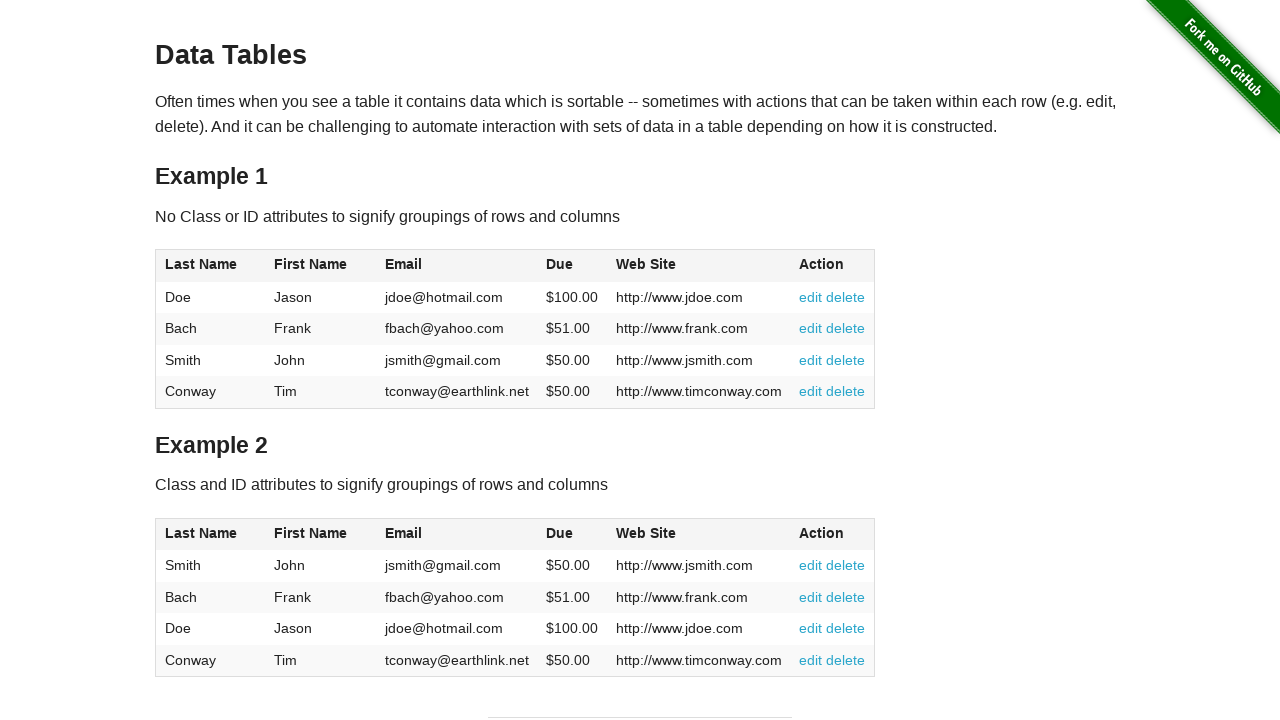

Verified position 2: 50.0 >= 50.0 (descending order correct)
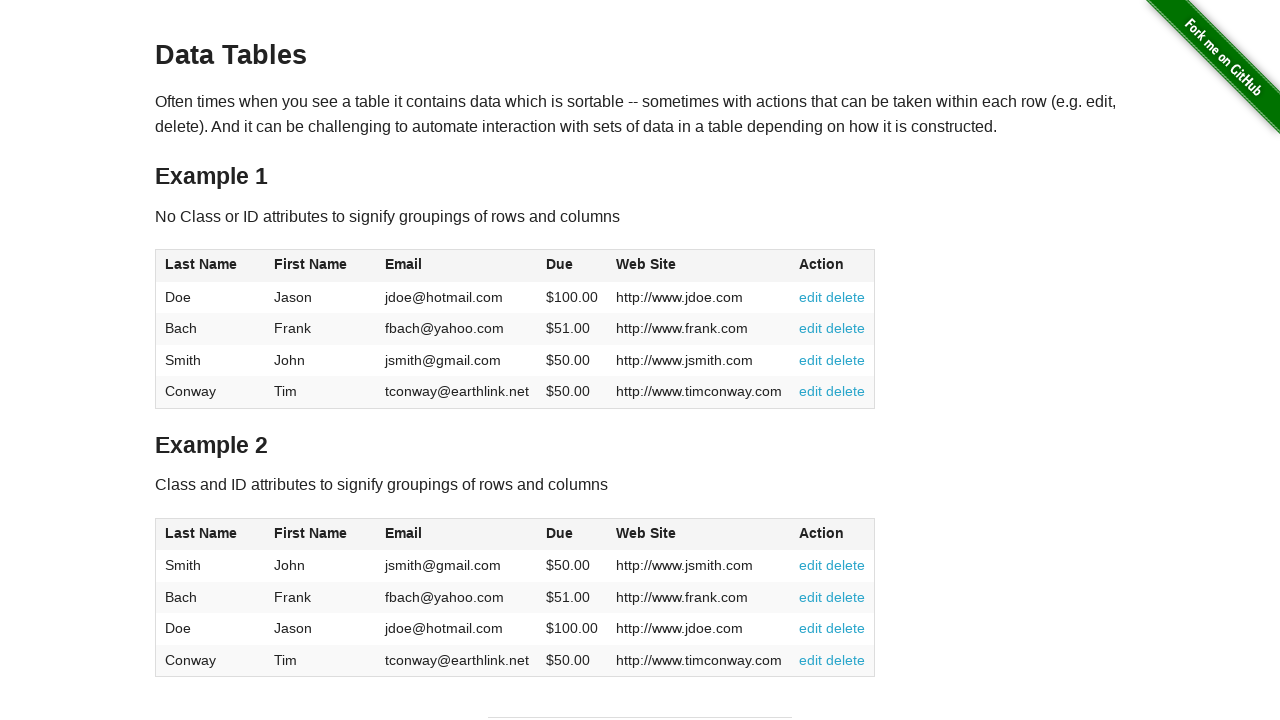

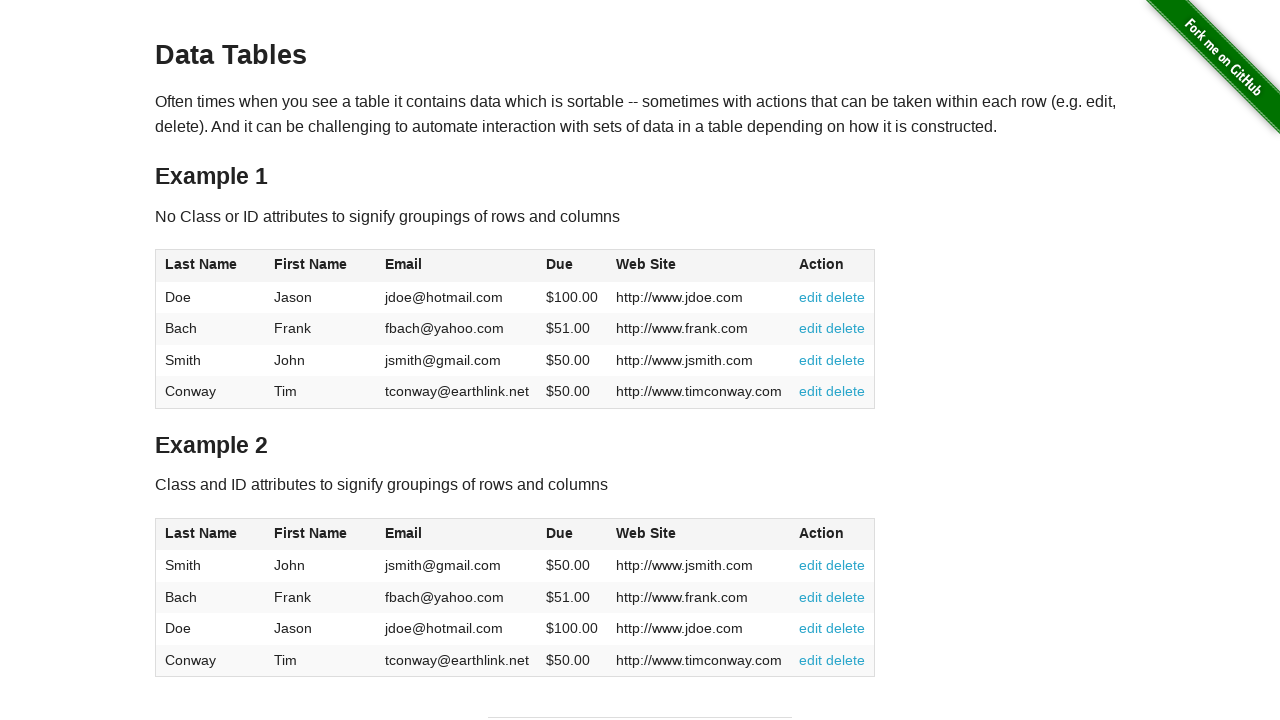